Tests handling of JavaScript dialog popups (prompt, accept, confirm) by setting up dialog event listeners and interacting with buttons that trigger different types of JS dialogs

Starting URL: https://letcode.in/alert

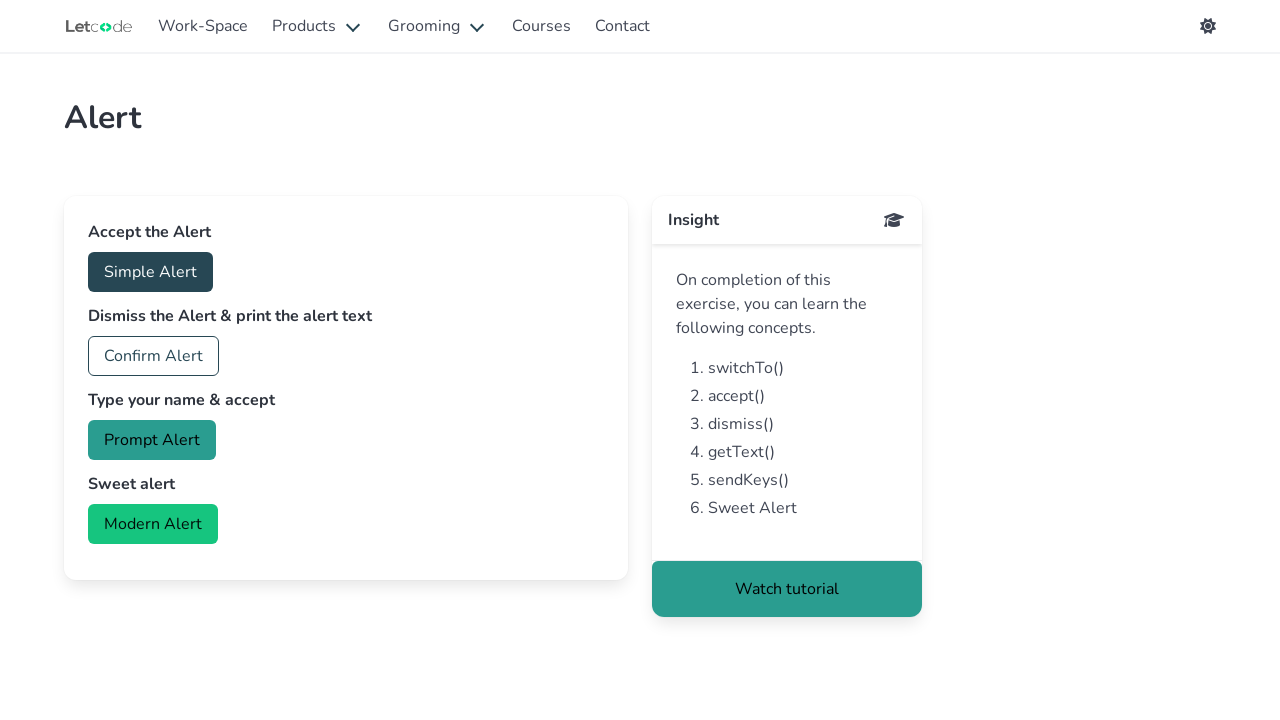

Navigated to JavaScript dialog test page
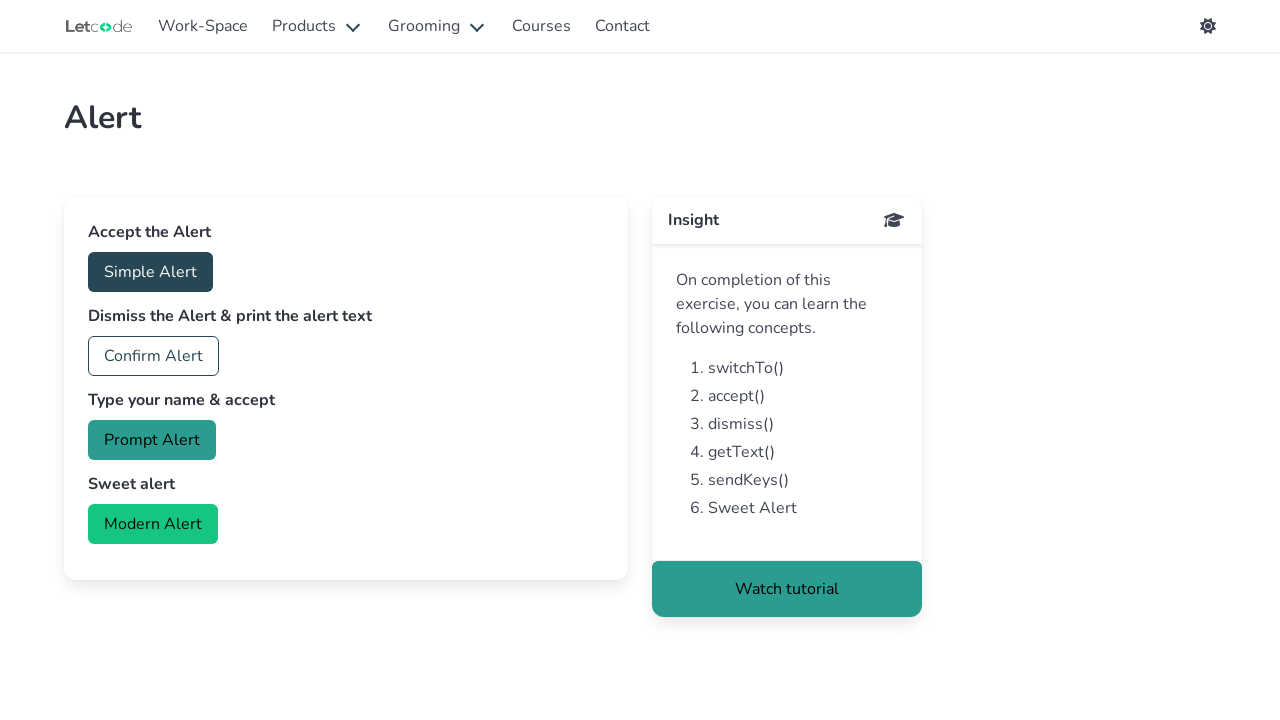

Set up dialog event listener to handle JS dialogs
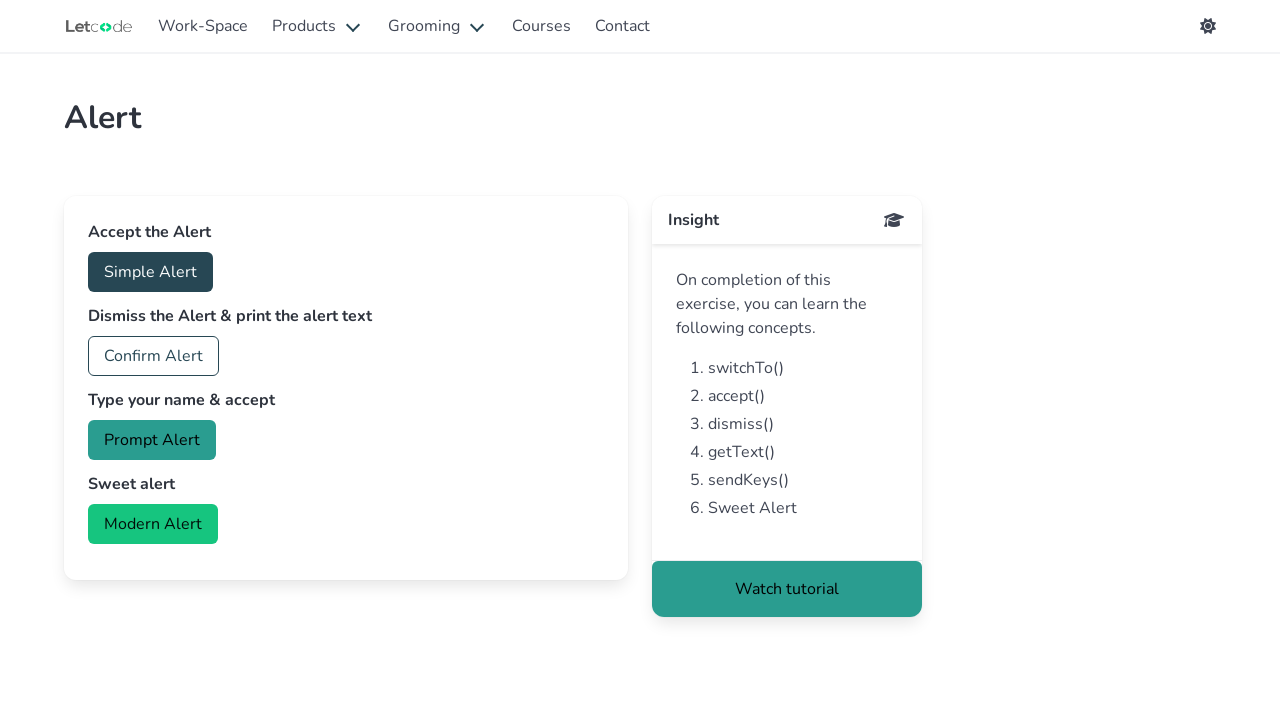

Clicked prompt button to trigger JS prompt dialog at (152, 440) on #prompt
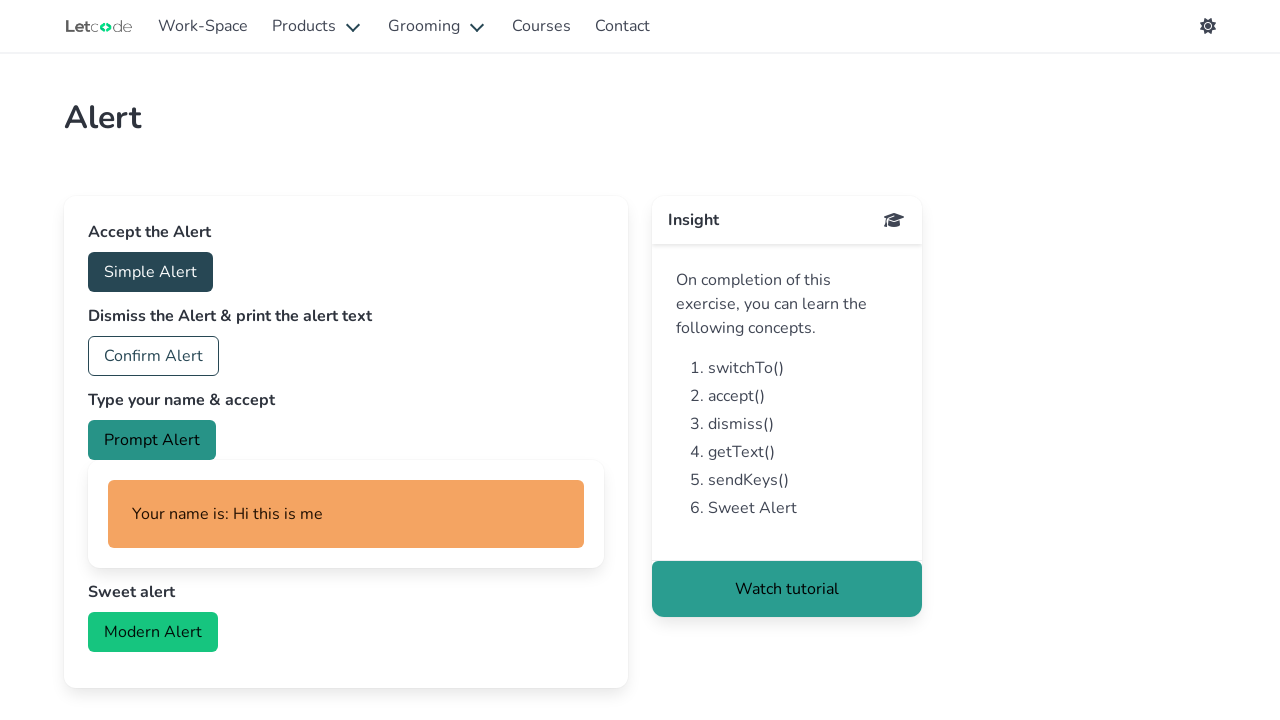

Clicked accept button to trigger accept dialog at (150, 272) on #accept
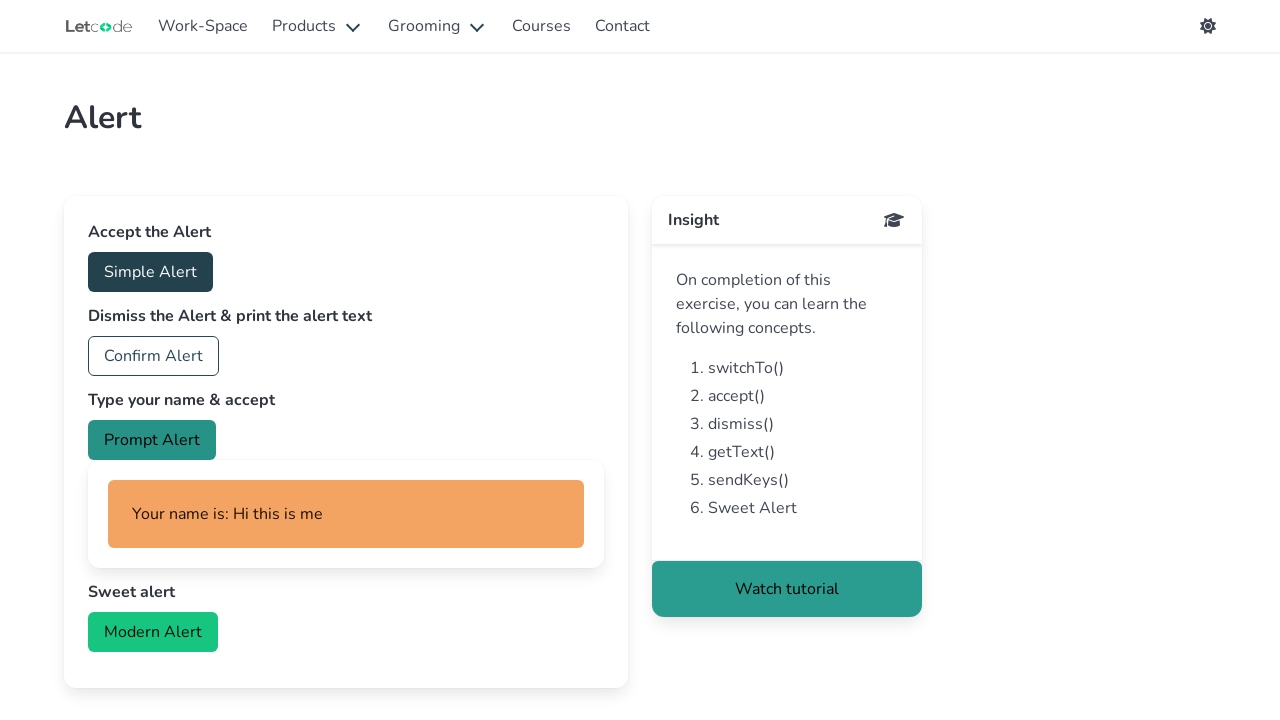

Clicked confirm button to trigger confirm dialog at (154, 356) on #confirm
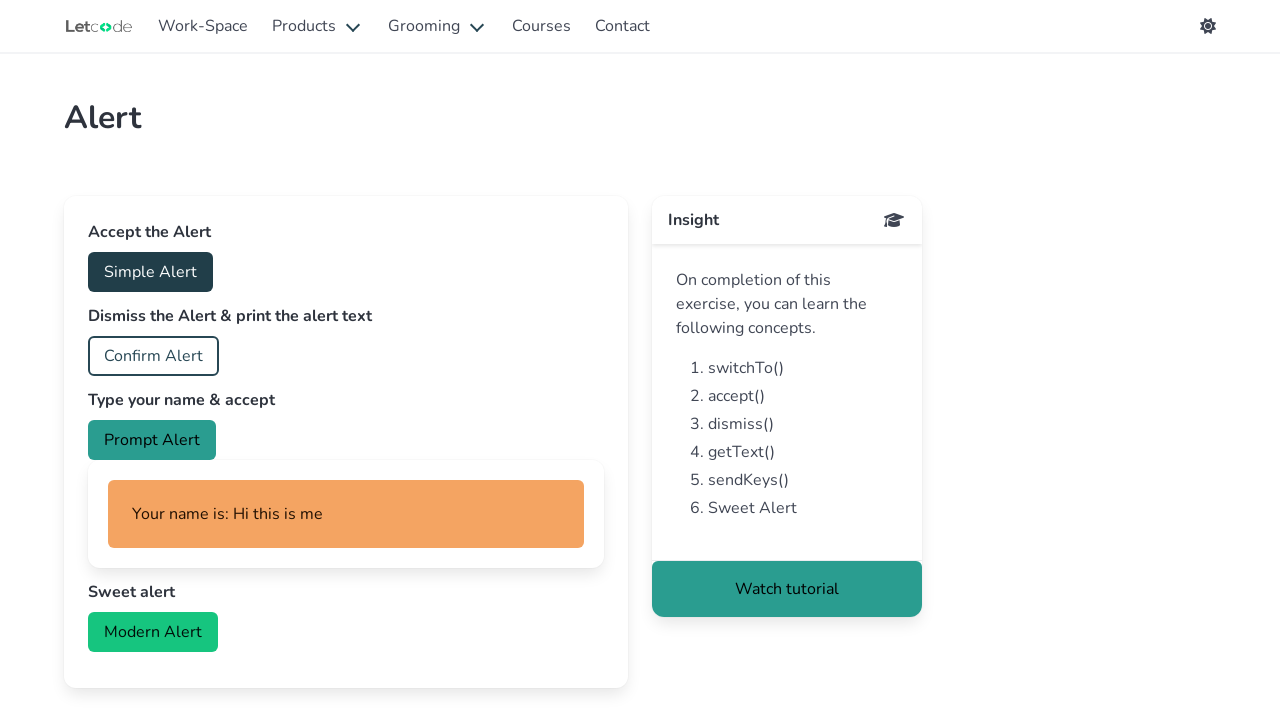

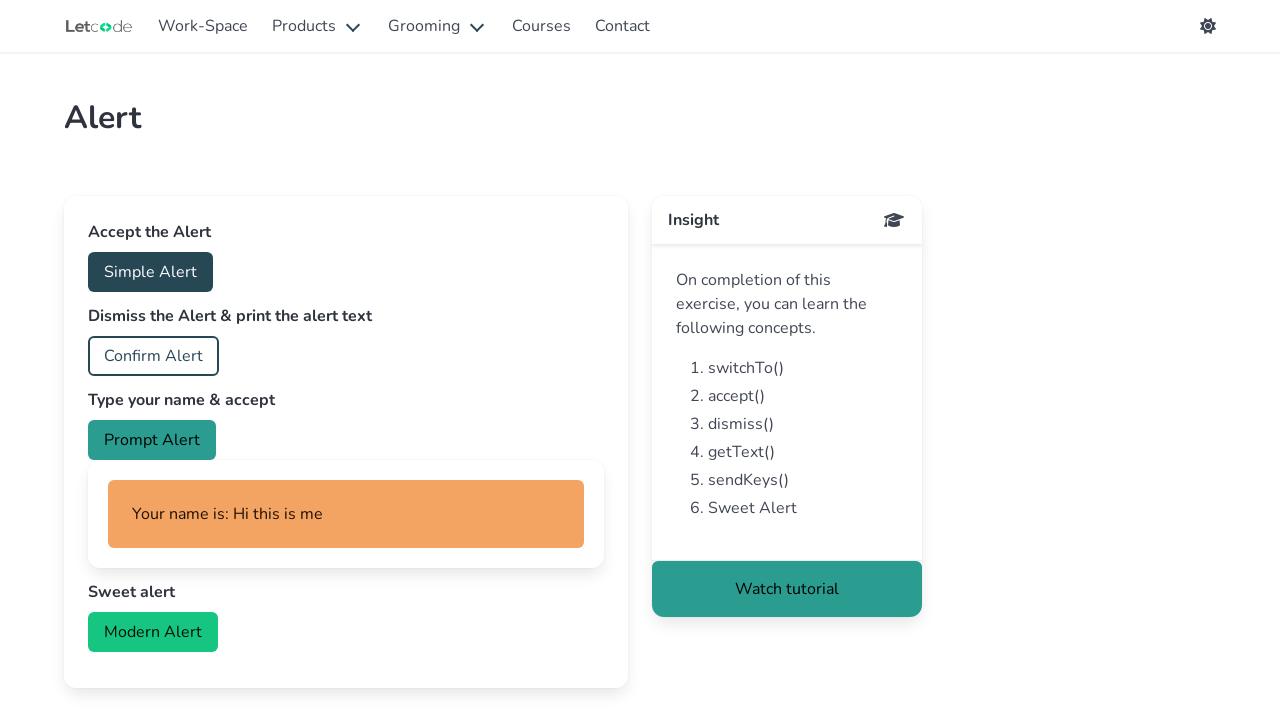